Tests double-click functionality on a button

Starting URL: https://demoqa.com/buttons

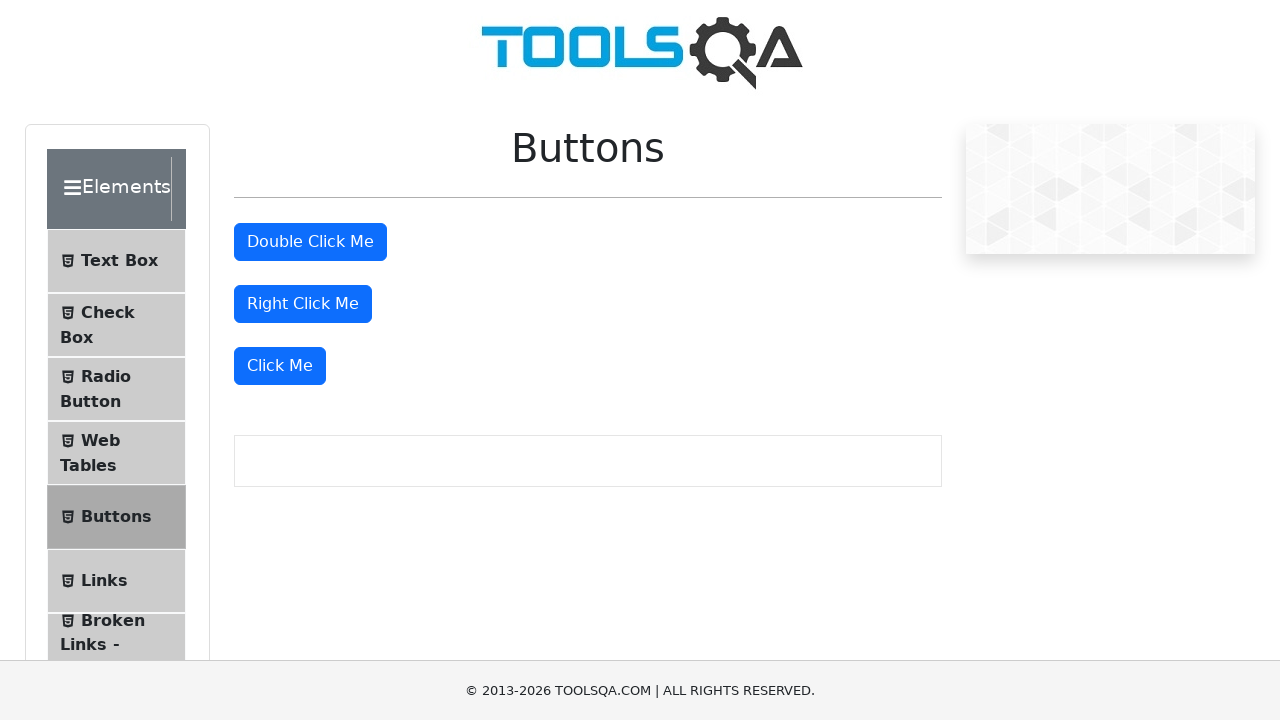

Double-clicked the double-click button at (310, 242) on #doubleClickBtn
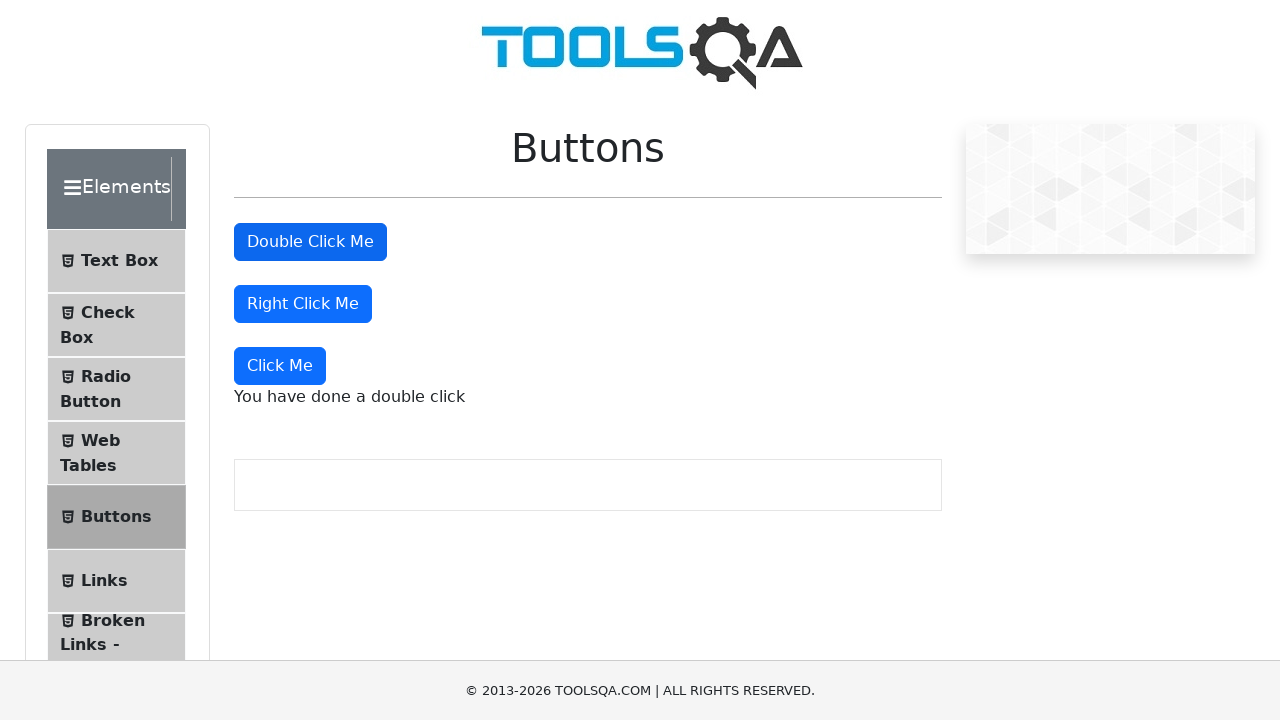

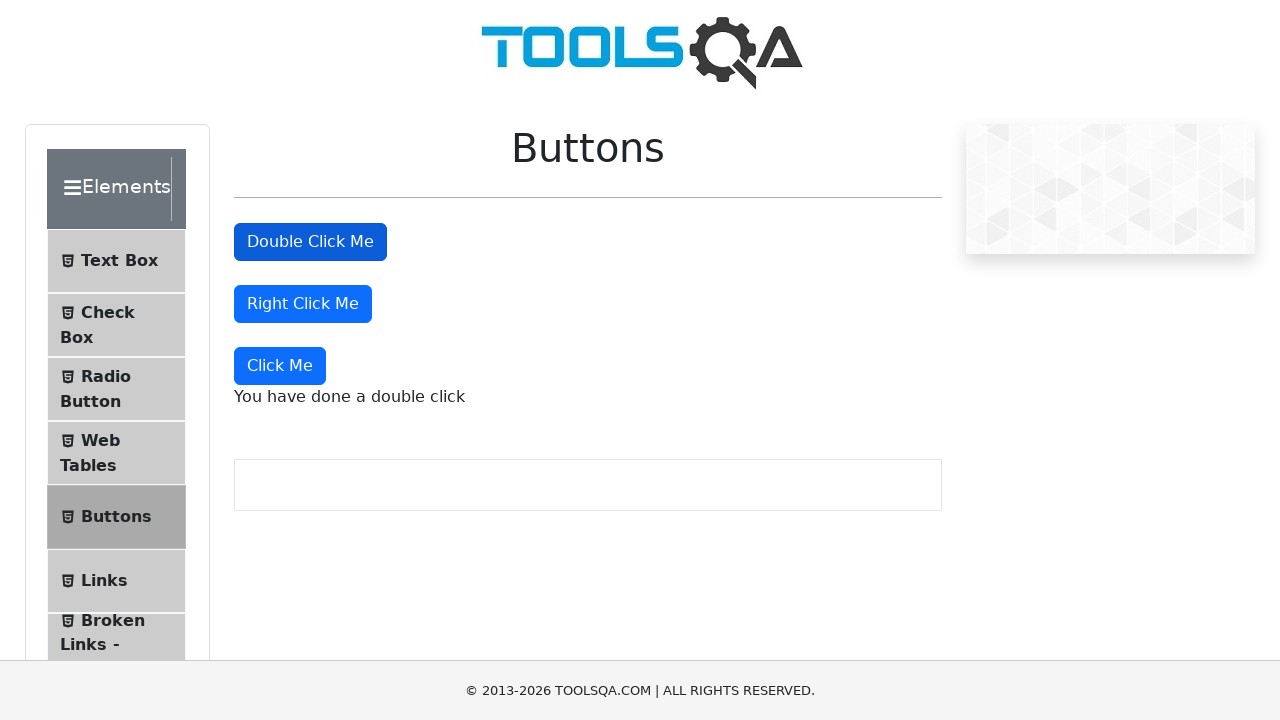